Tests iframe handling by navigating to the Frames page, clicking on iFrame link, switching to the iframe, and verifying the default content text.

Starting URL: http://the-internet.herokuapp.com/

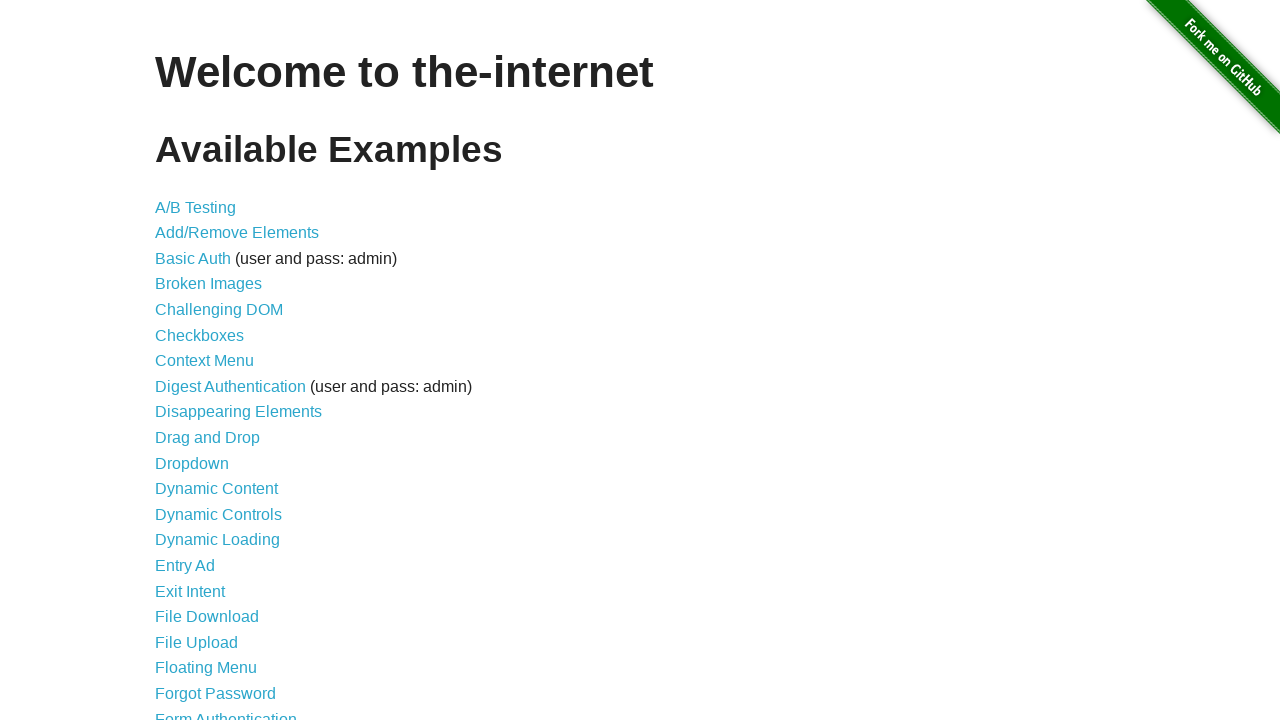

Clicked on Frames link at (182, 361) on text=Frames
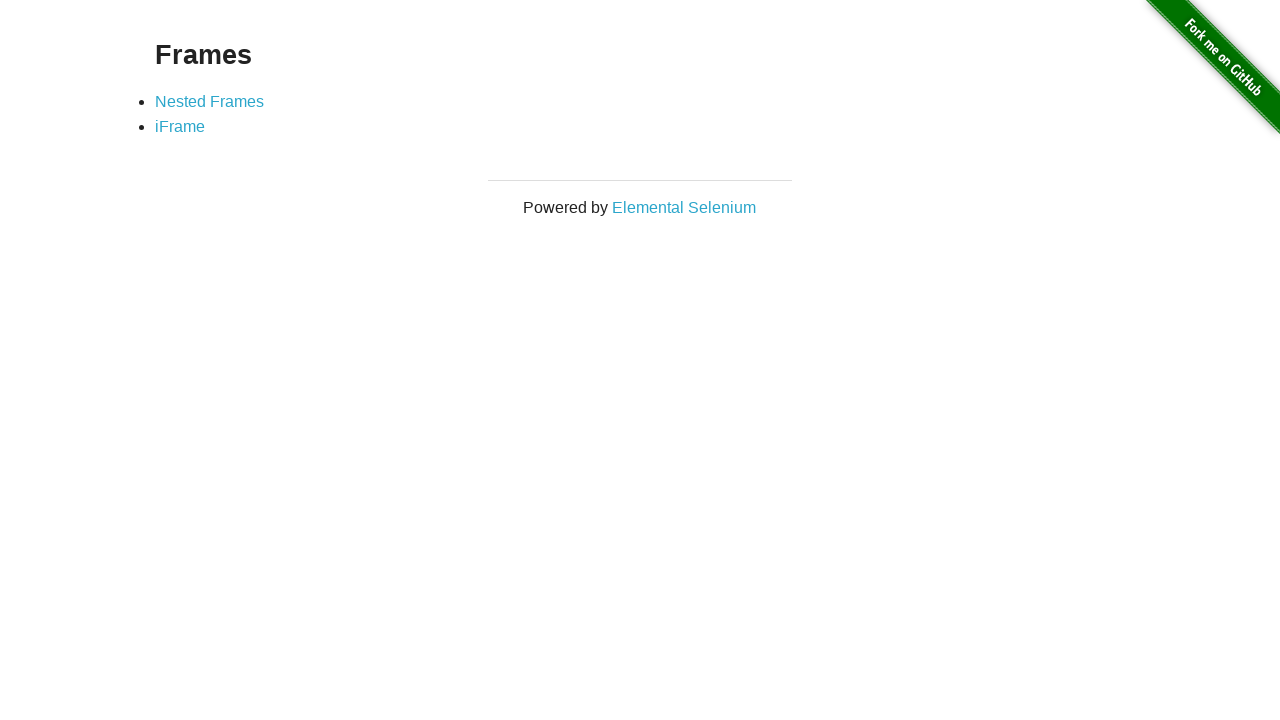

Clicked on iFrame link at (180, 127) on text=iFrame
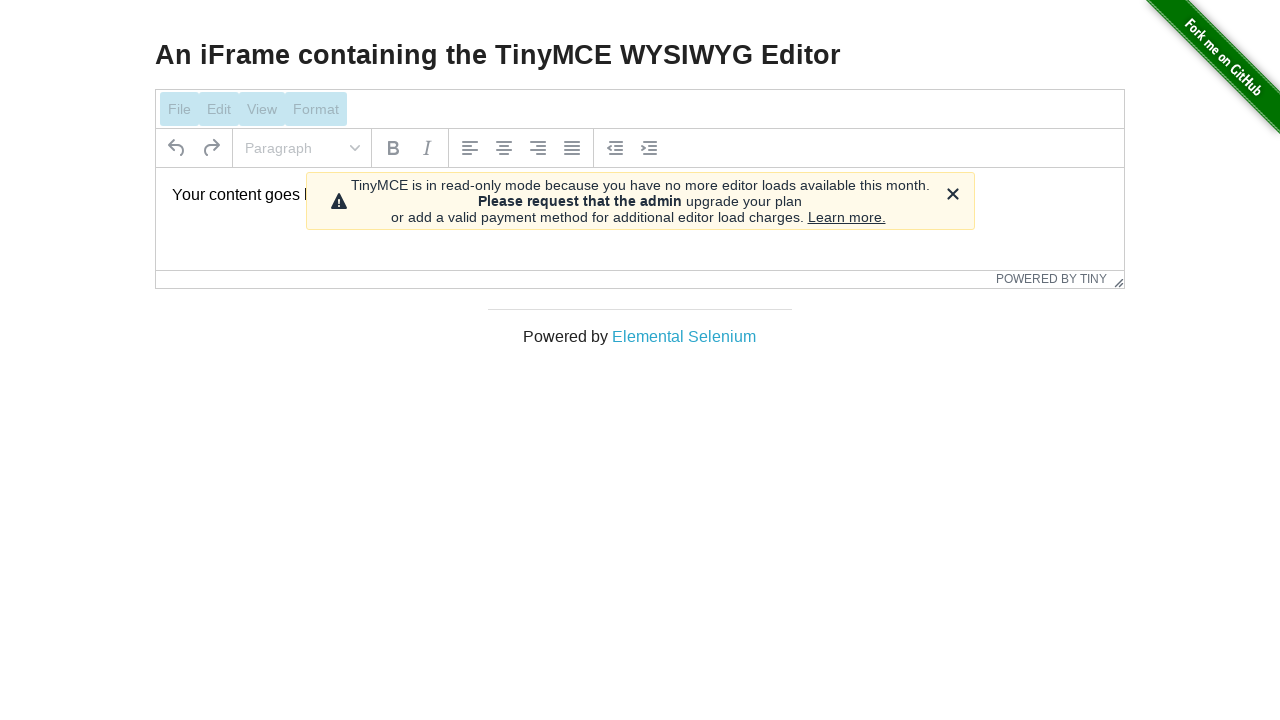

Located iframe with selector #mce_0_ifr
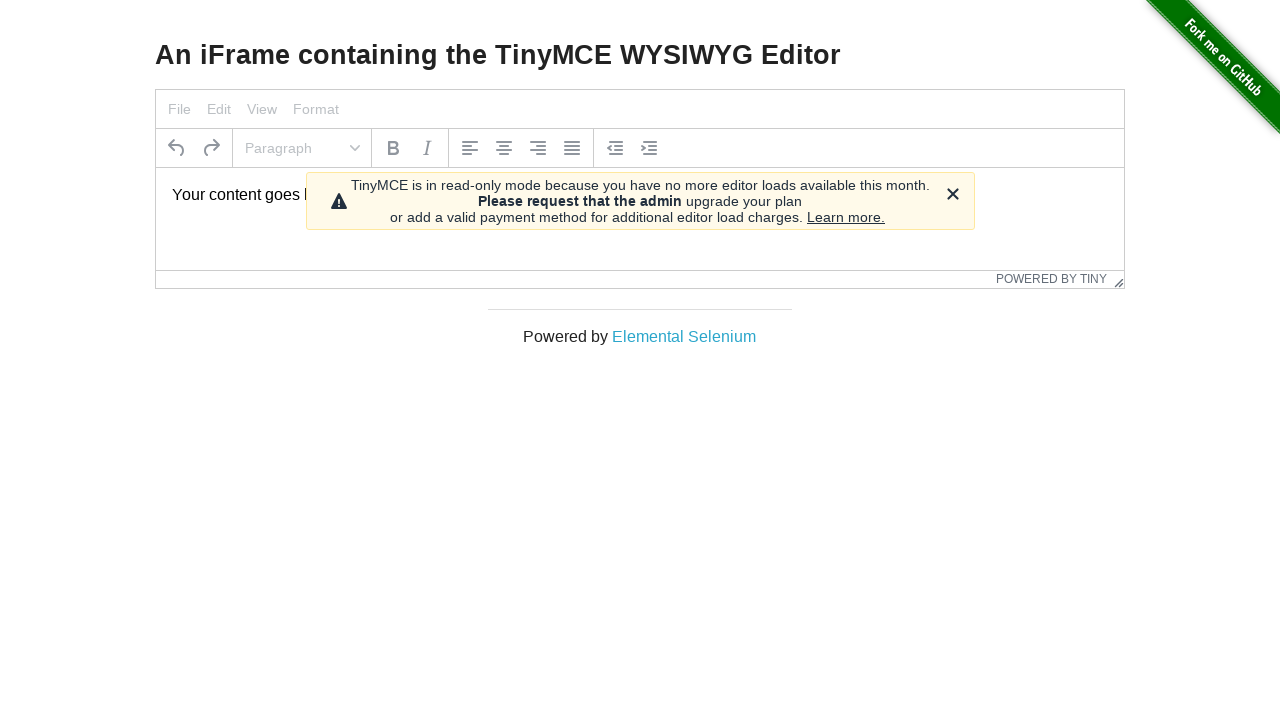

Waited for default content text to load in iframe
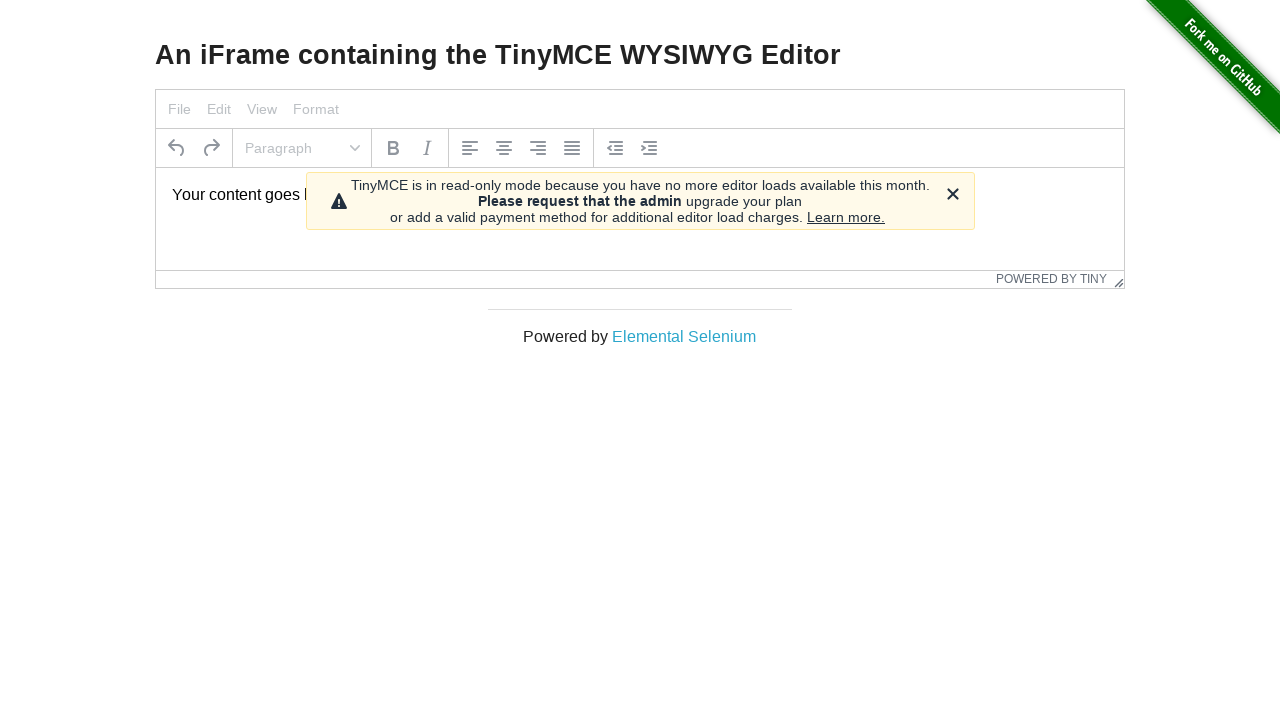

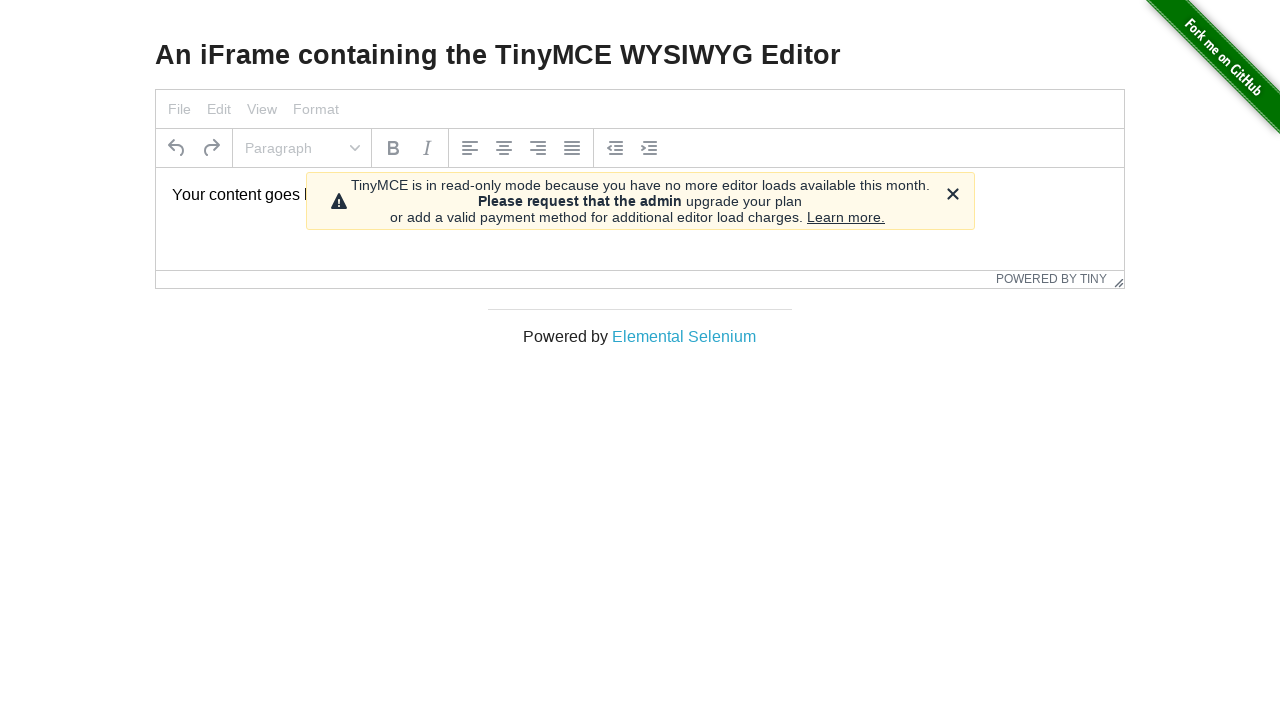